Tests HTML5 form validation messages by submitting a form with various invalid inputs and verifying the browser's validation messages for name, password, email, and address fields

Starting URL: https://automationfc.github.io/html5/index.html

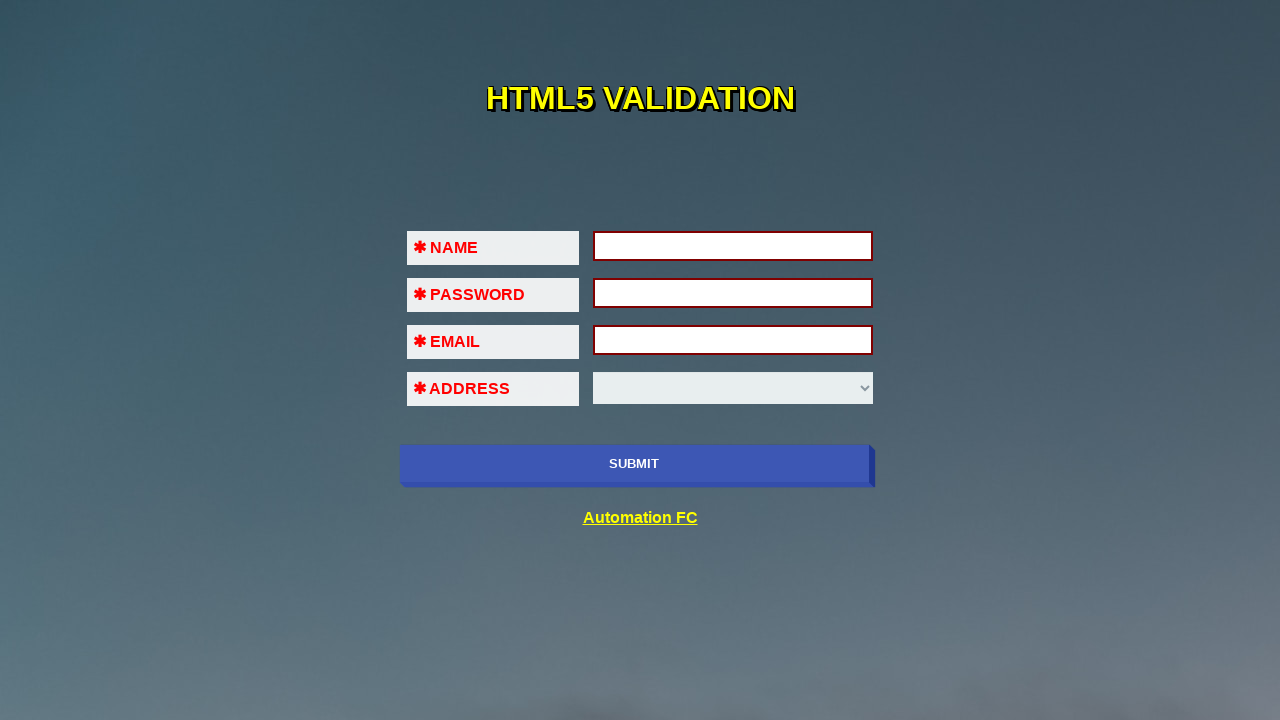

Clicked submit button to trigger validation on empty form at (634, 464) on xpath=//input[@name='submit-btn']
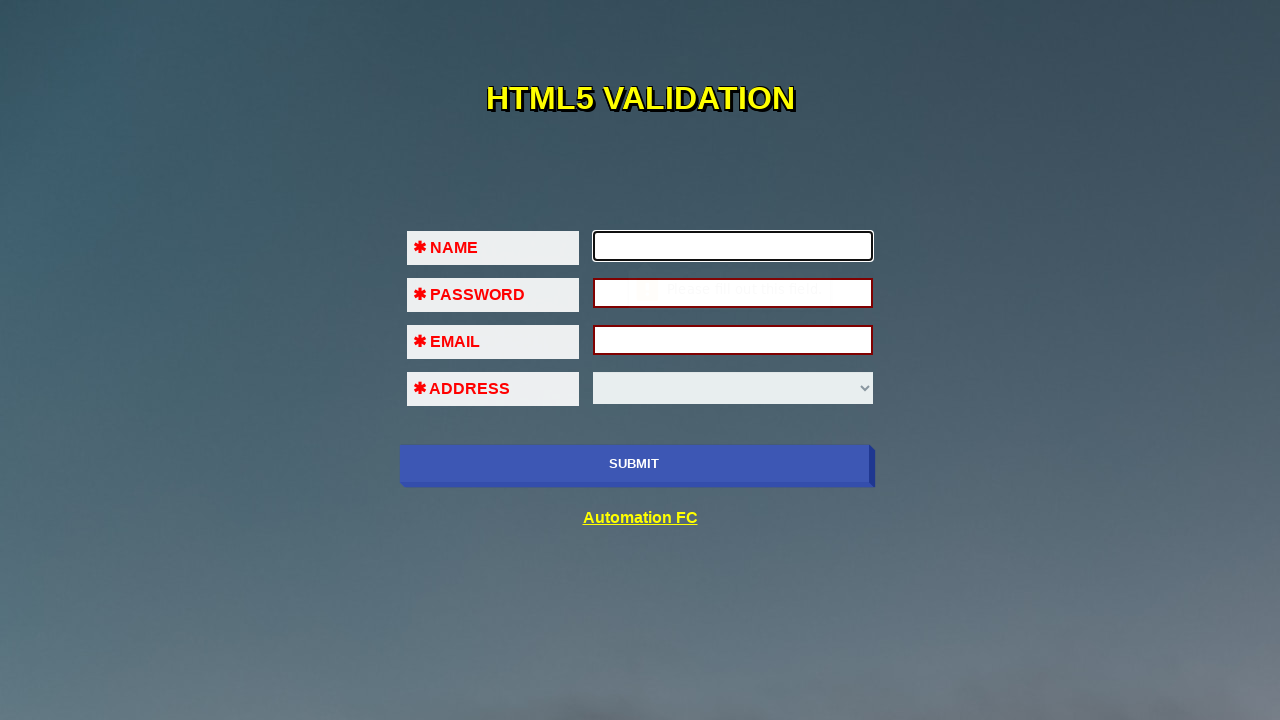

Filled name field with 'Cao Thu Thao' on //input[@id='fname']
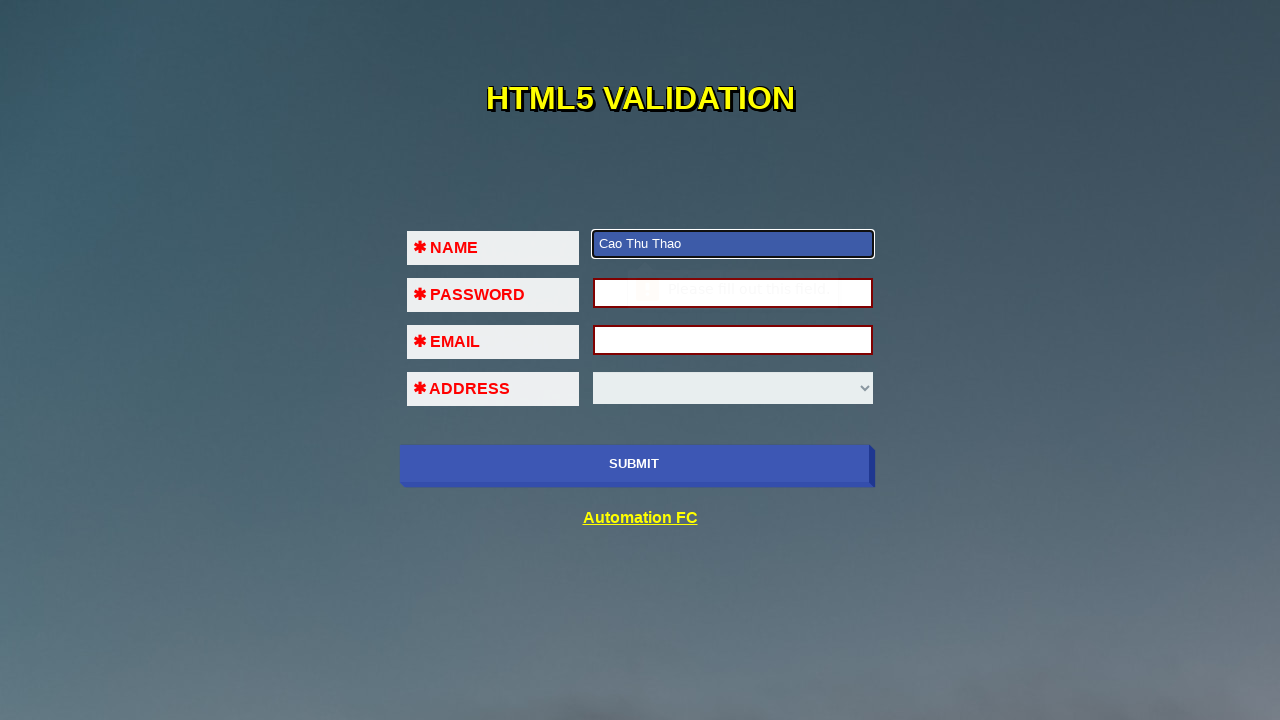

Clicked submit button to trigger password validation at (634, 464) on xpath=//input[@name='submit-btn']
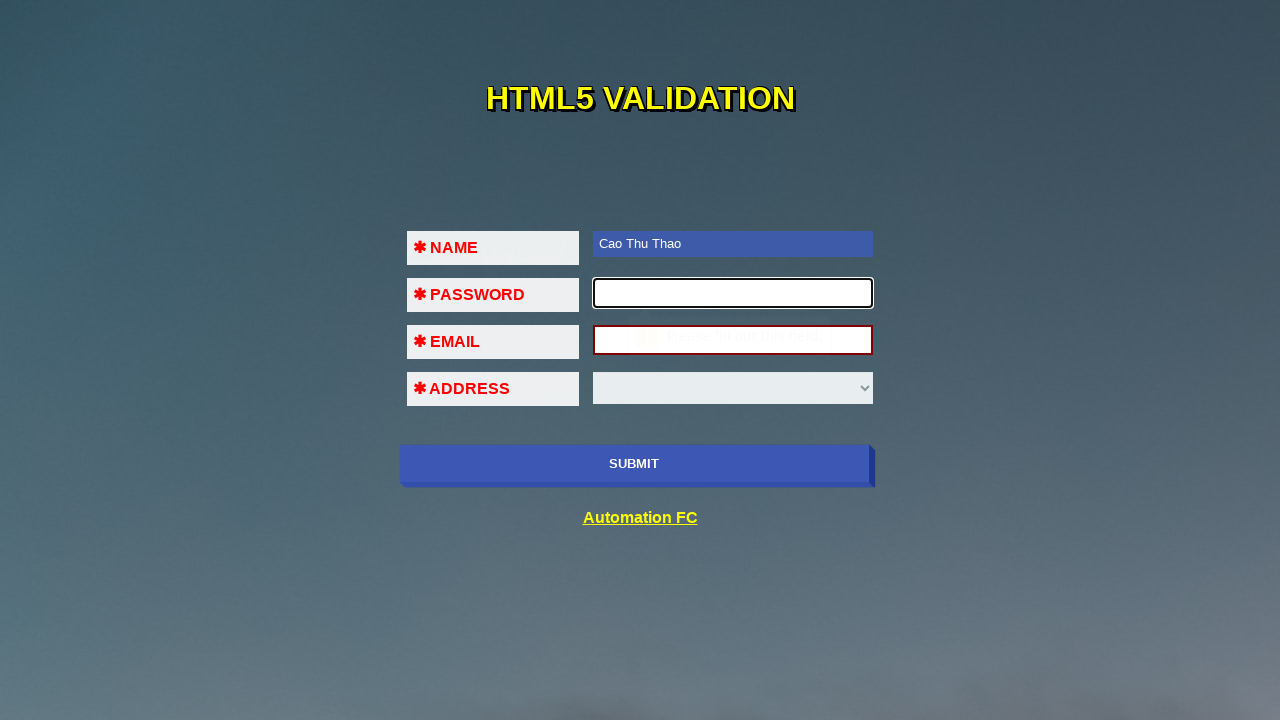

Filled password field with '123456' on //input[@id='pass']
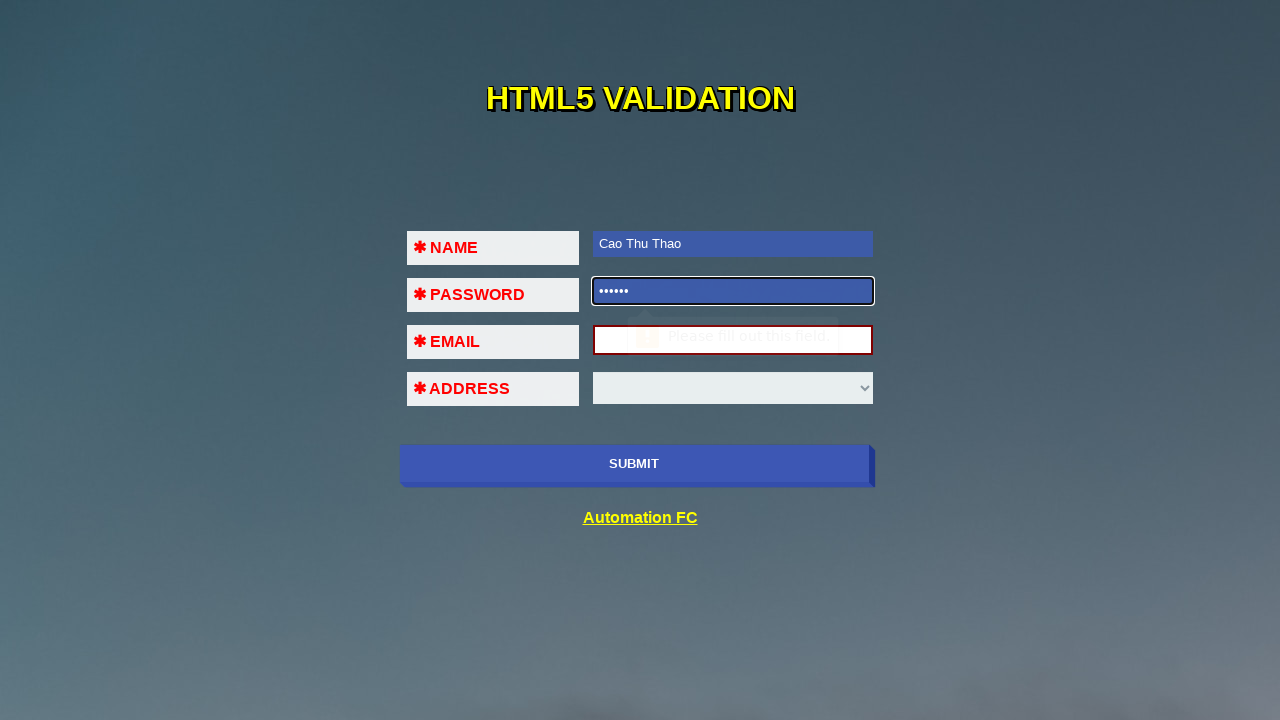

Clicked submit button to trigger email validation at (634, 464) on xpath=//input[@name='submit-btn']
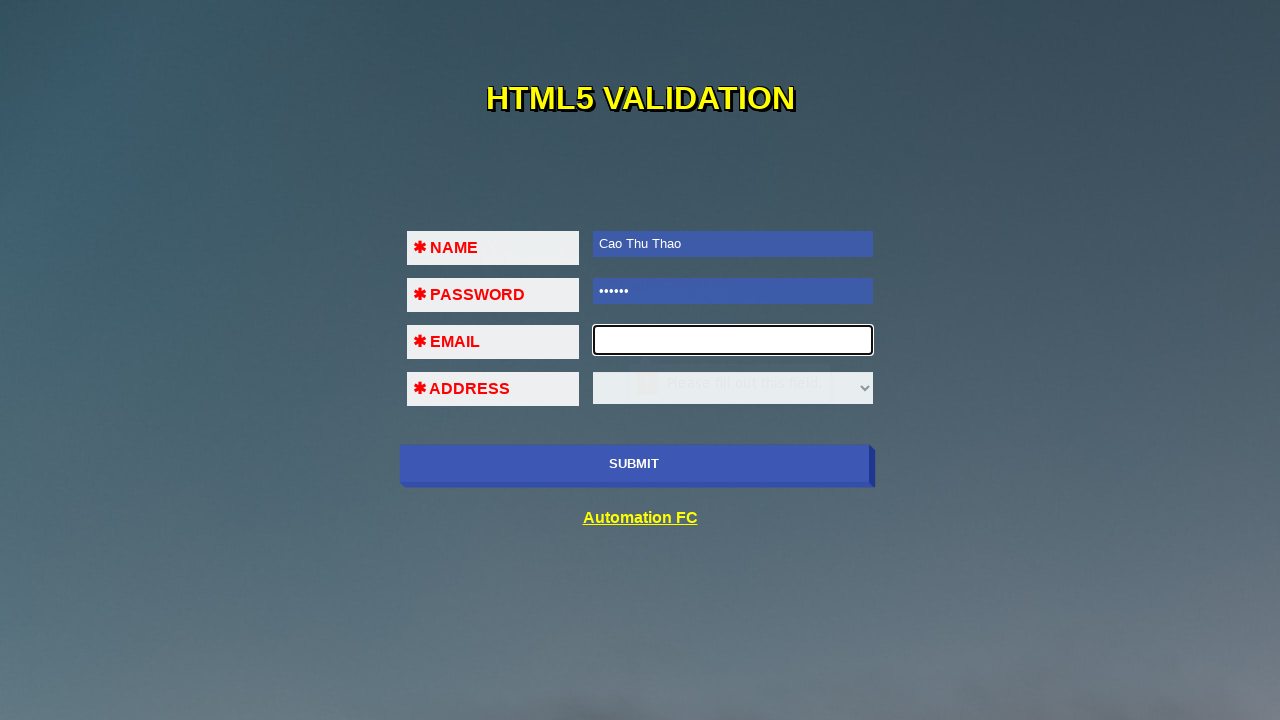

Filled email field with invalid format '123!@!!!' on //input[@id='em']
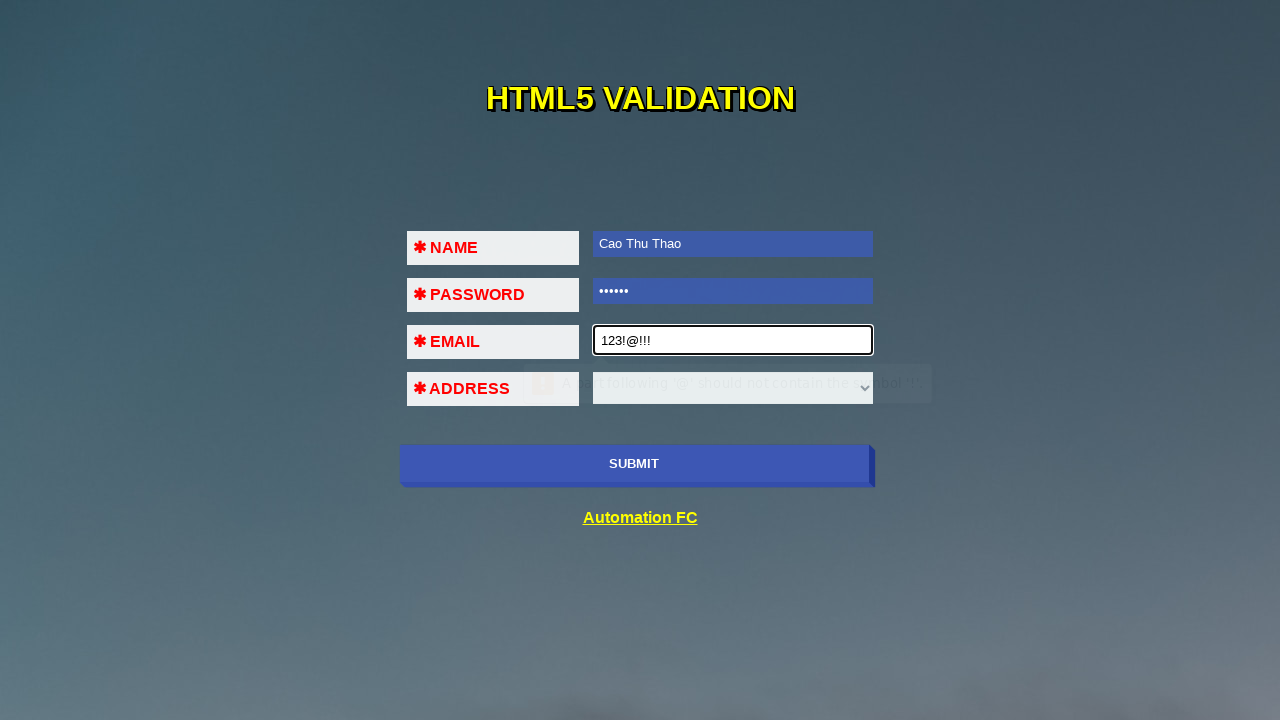

Clicked submit button to check email validation message at (634, 464) on xpath=//input[@name='submit-btn']
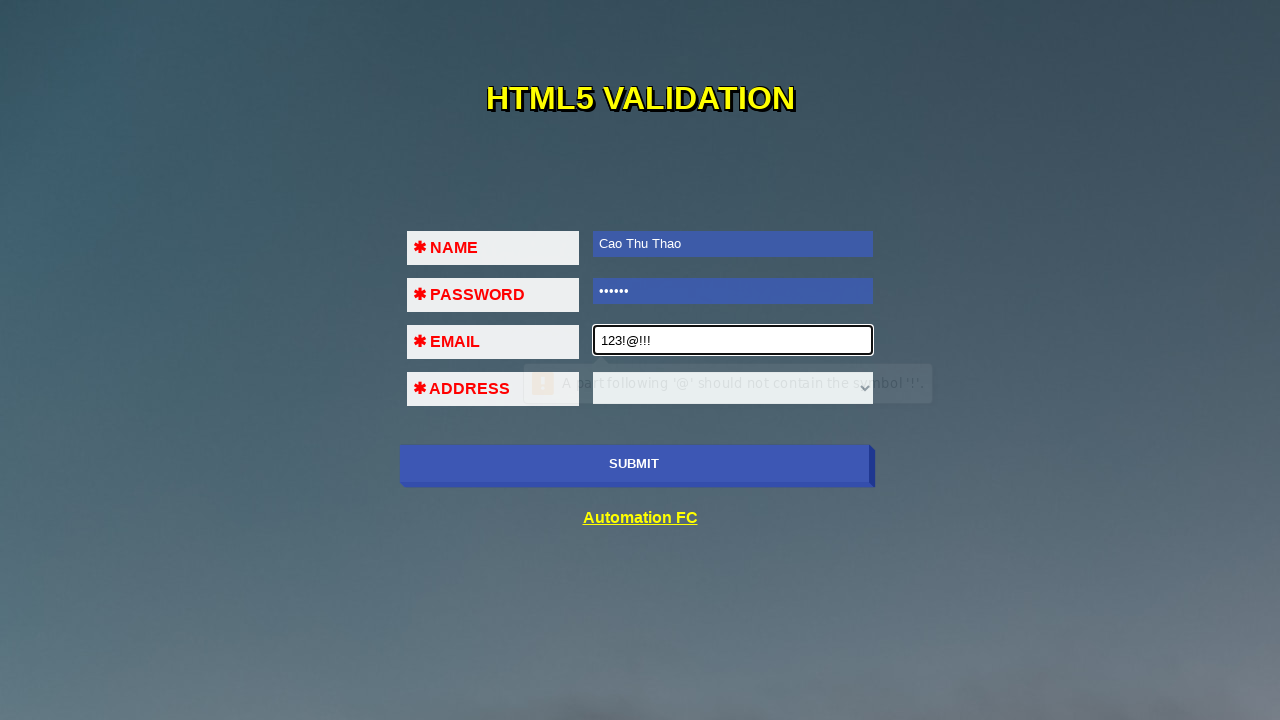

Waited 2 seconds for validation message display
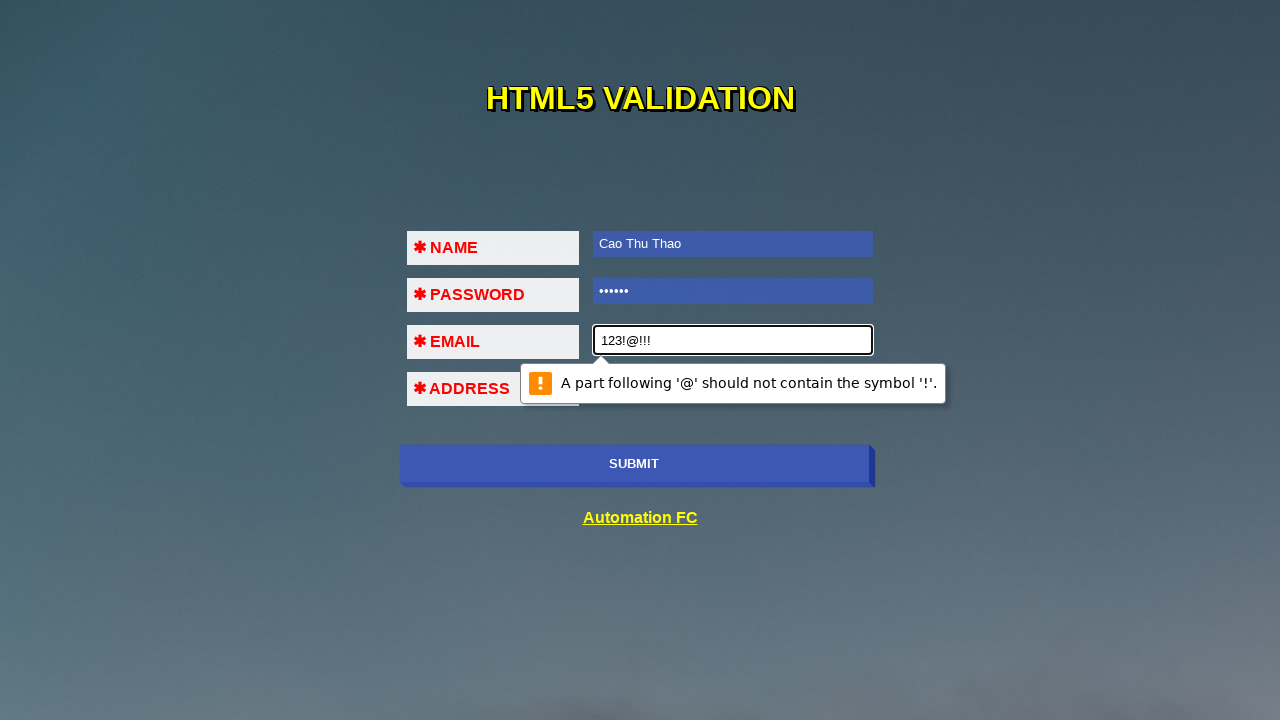

Cleared email field on //input[@id='em']
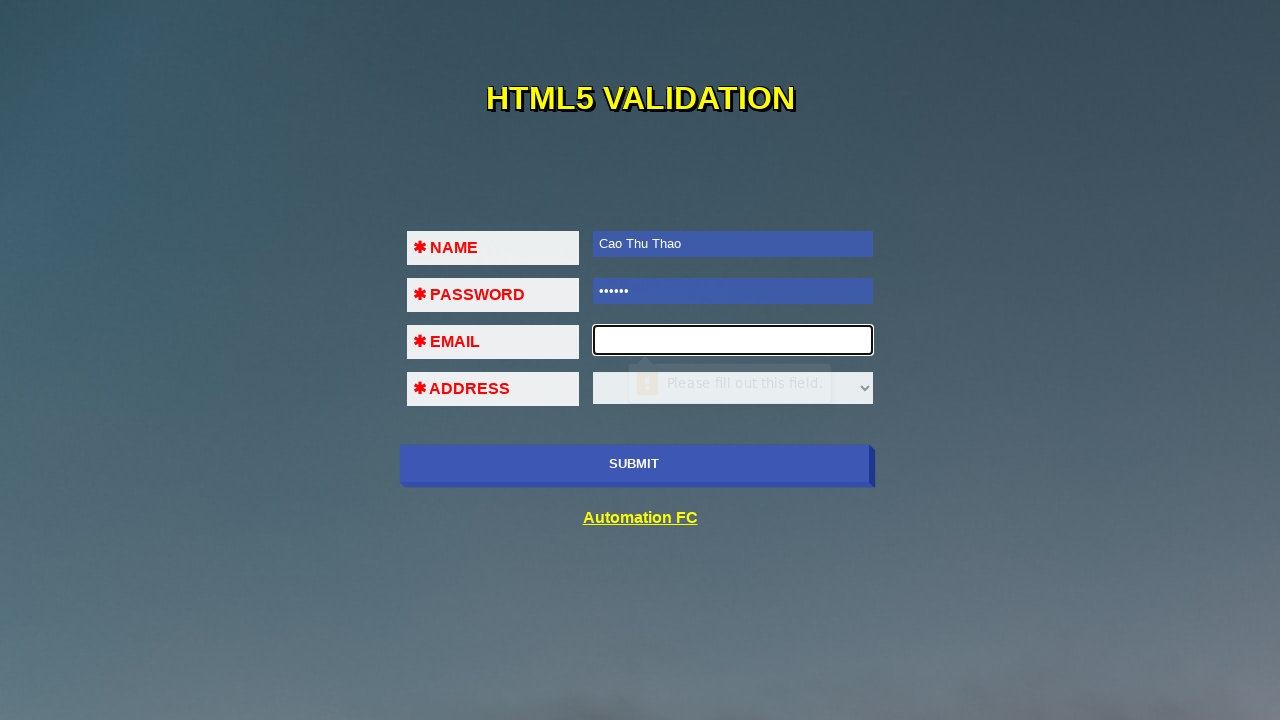

Filled email field with another invalid format '123@456' on //input[@id='em']
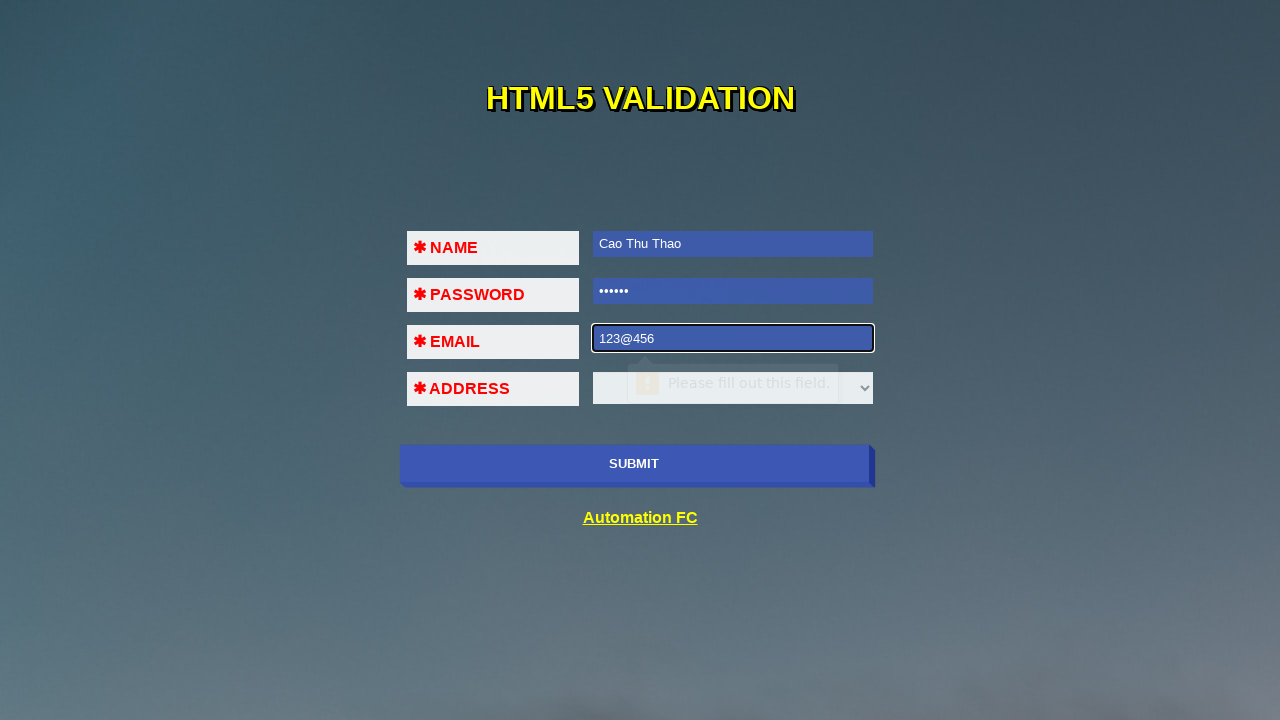

Clicked submit button to validate second invalid email format at (634, 464) on xpath=//input[@name='submit-btn']
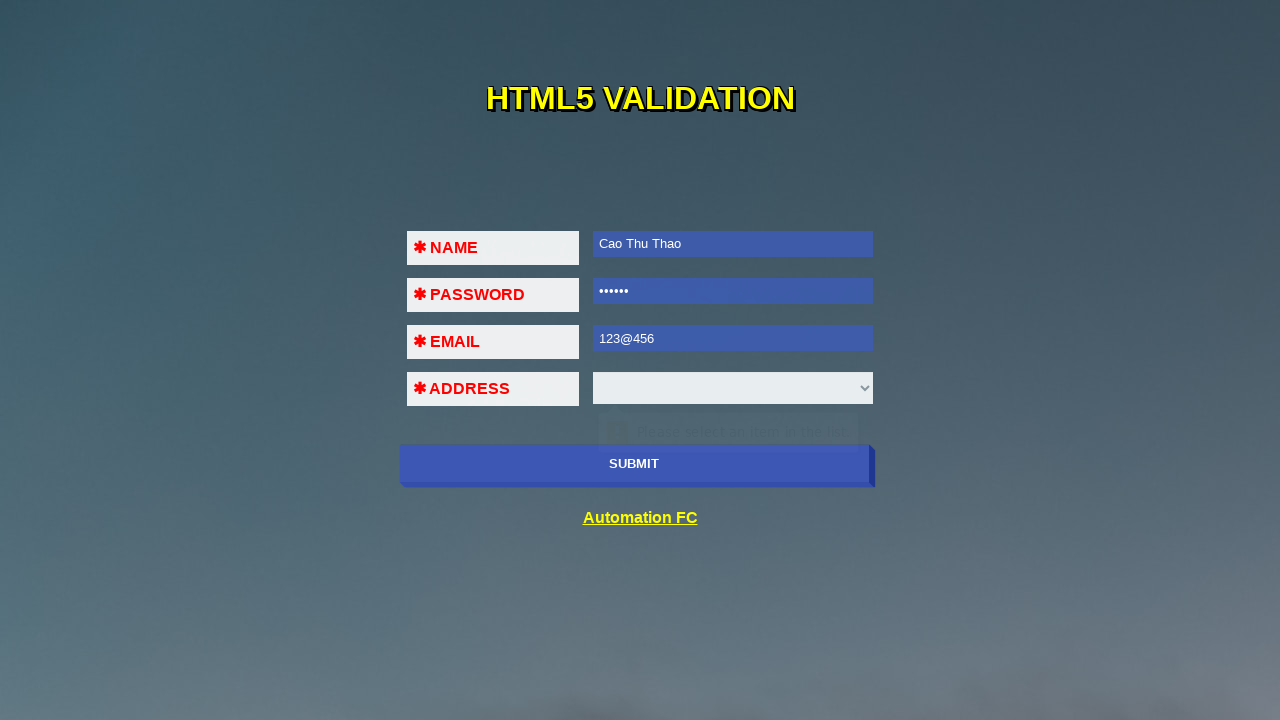

Waited 2 seconds for validation message display
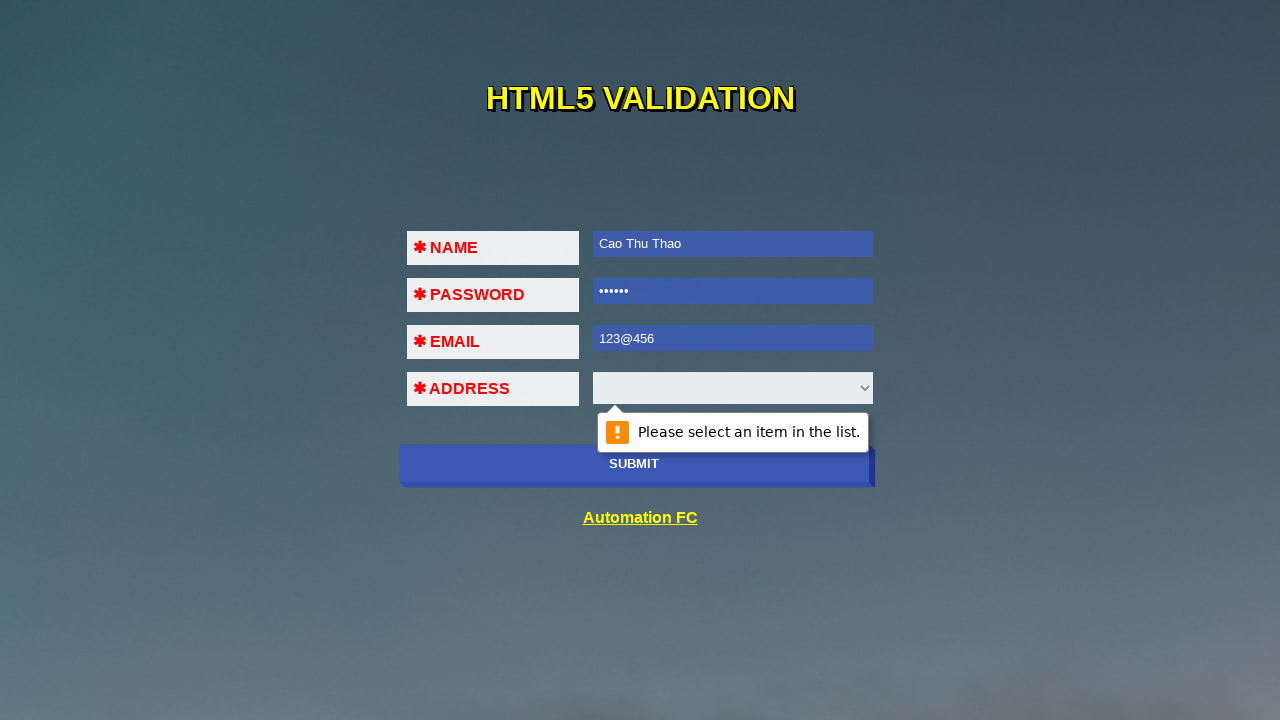

Cleared email field on //input[@id='em']
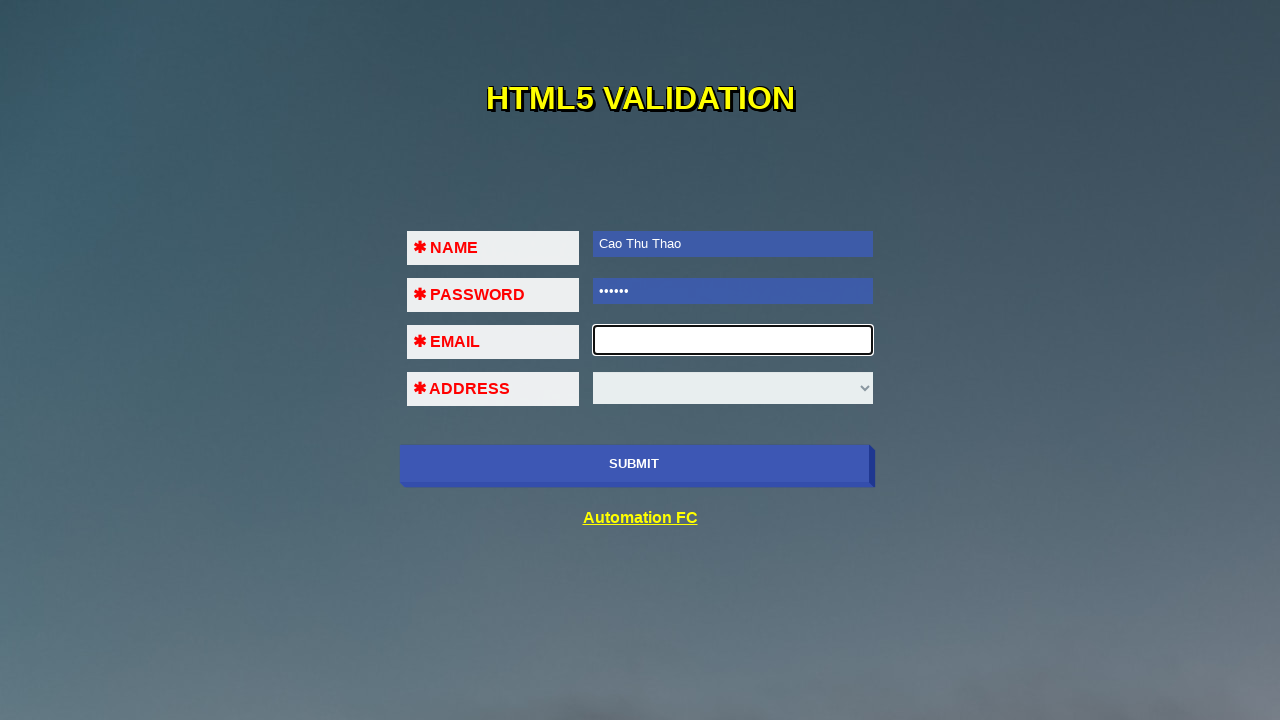

Filled email field with valid email 'testuser3291@mail.com' on //input[@id='em']
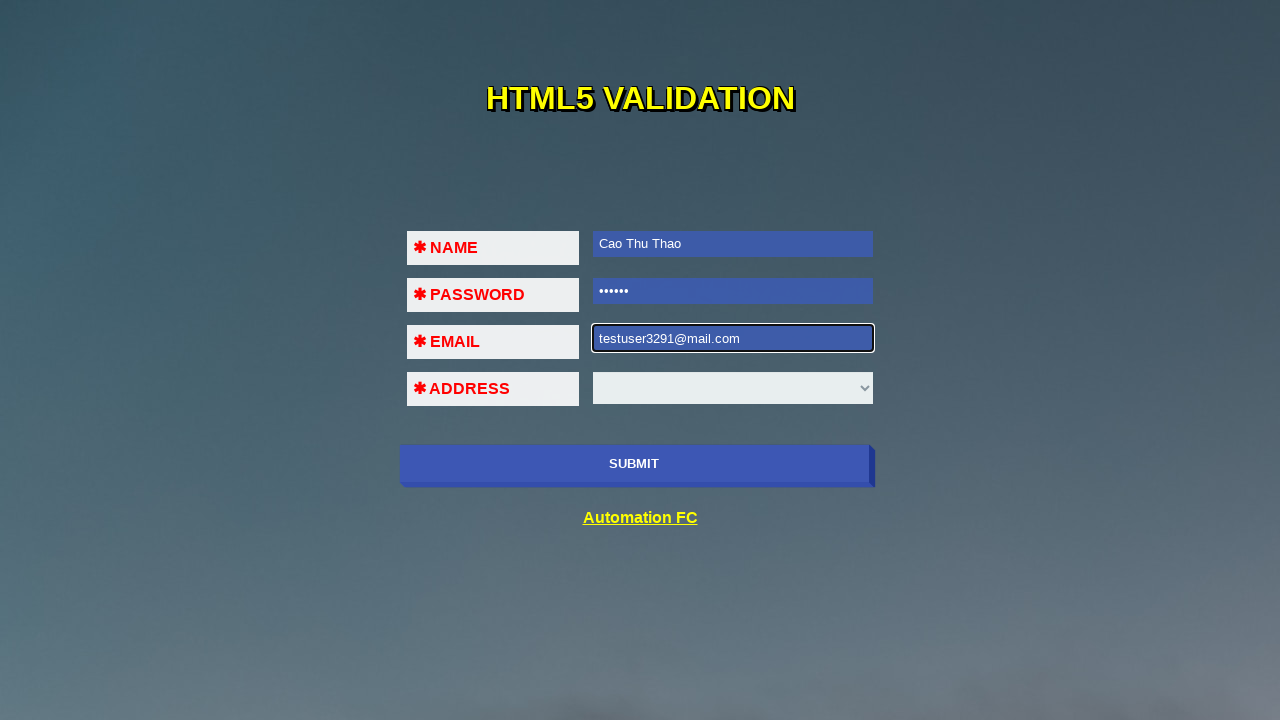

Clicked submit button to trigger address validation at (634, 464) on xpath=//input[@name='submit-btn']
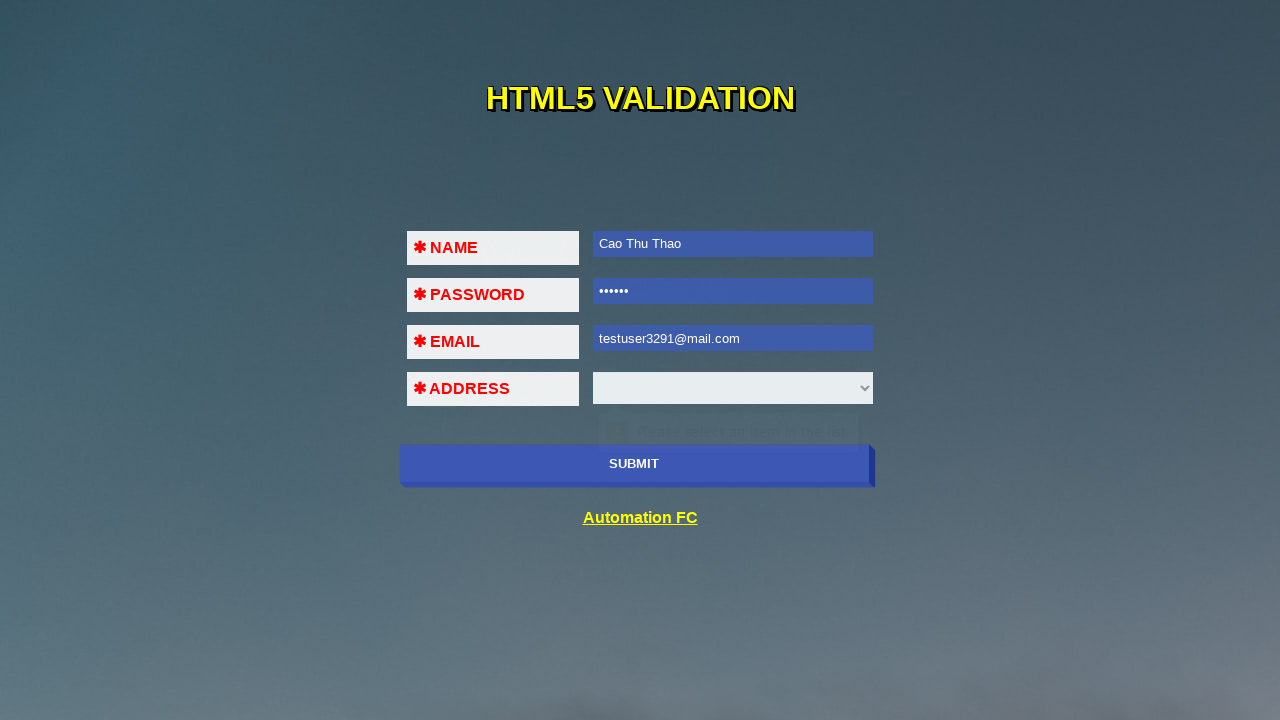

Address dropdown is now visible and ready for selection
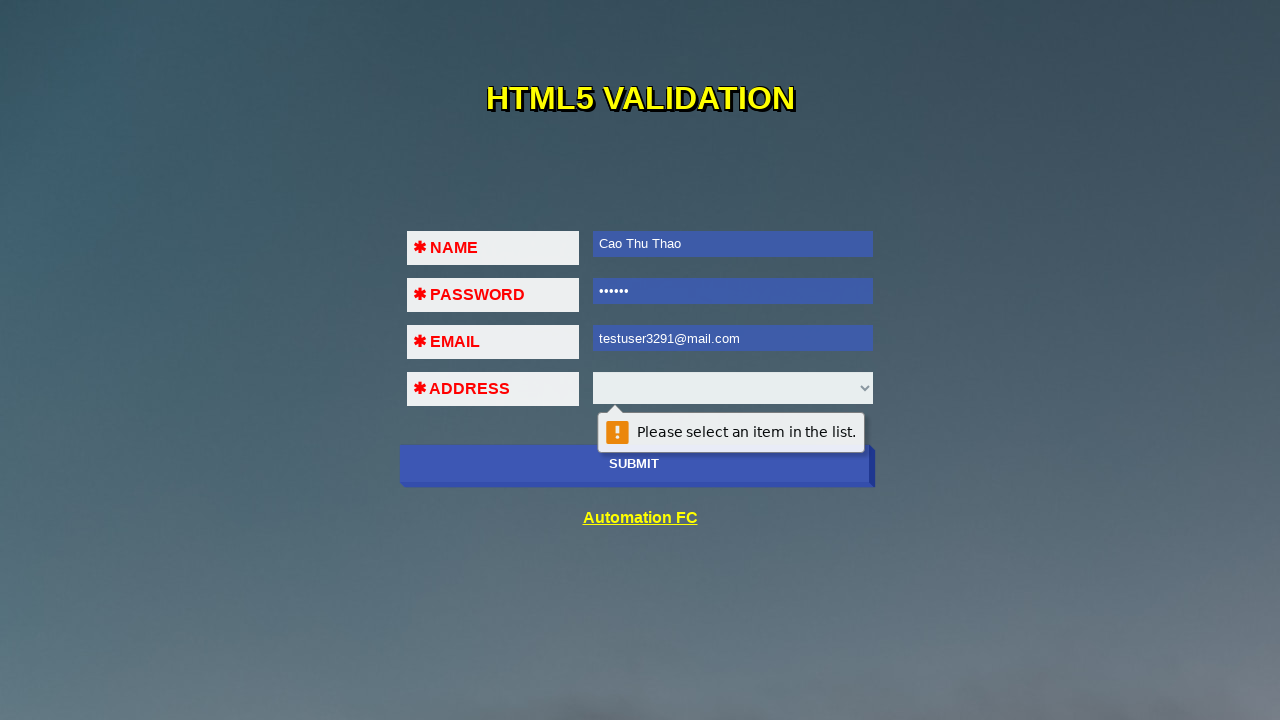

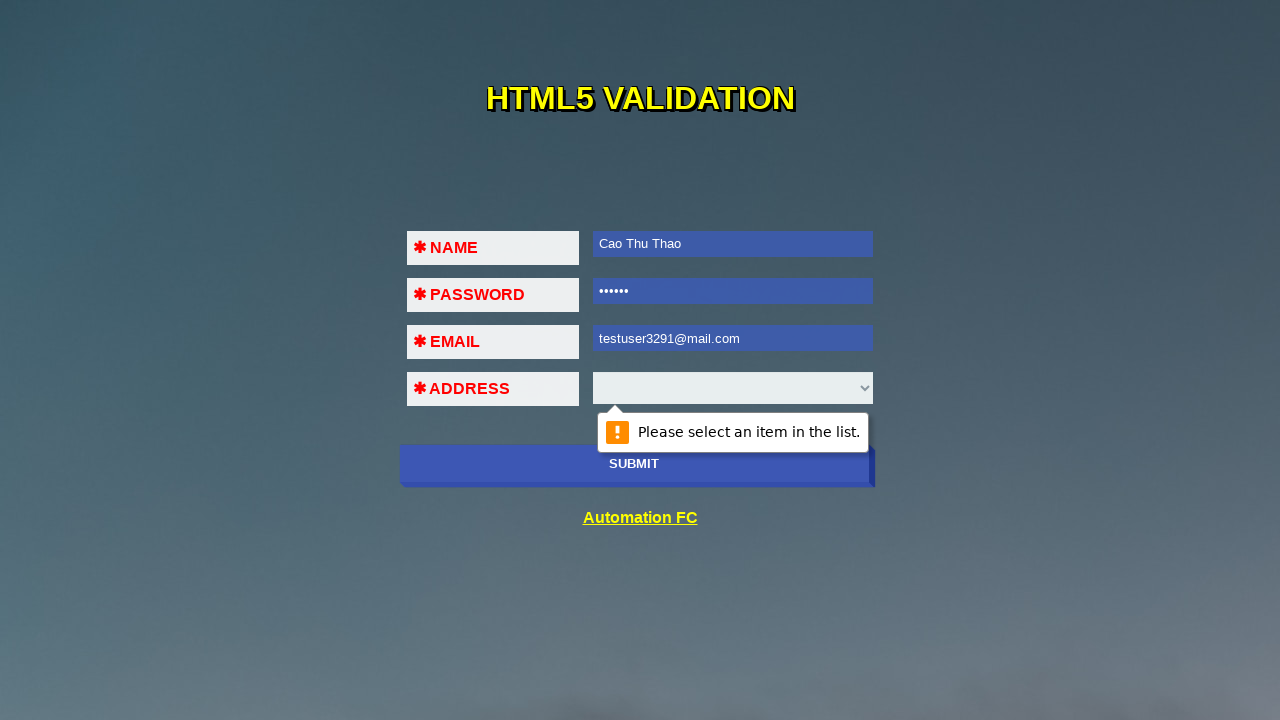